Tests JavaScript prompt alert functionality by clicking a button to trigger a prompt, entering text, accepting the alert, and verifying the result message

Starting URL: https://the-internet.herokuapp.com/javascript_alerts

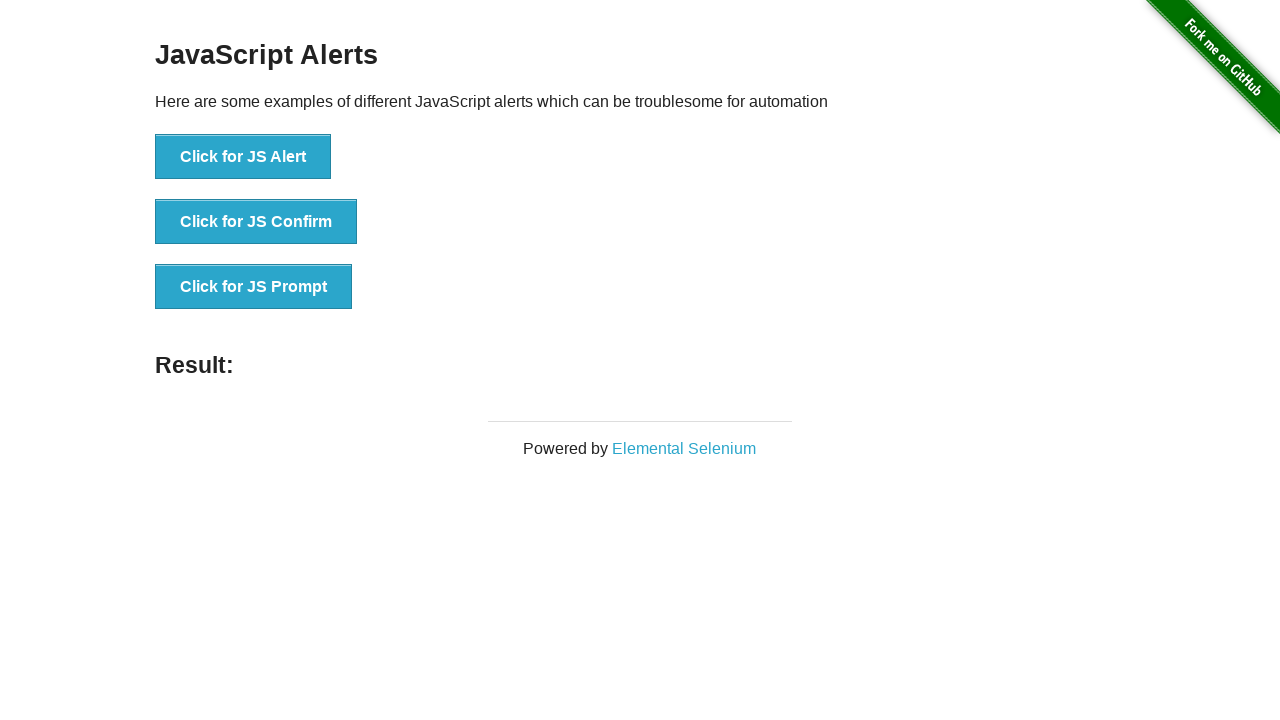

Clicked JS Prompt button to trigger the prompt alert at (254, 287) on xpath=//button[@onClick = 'jsPrompt()']
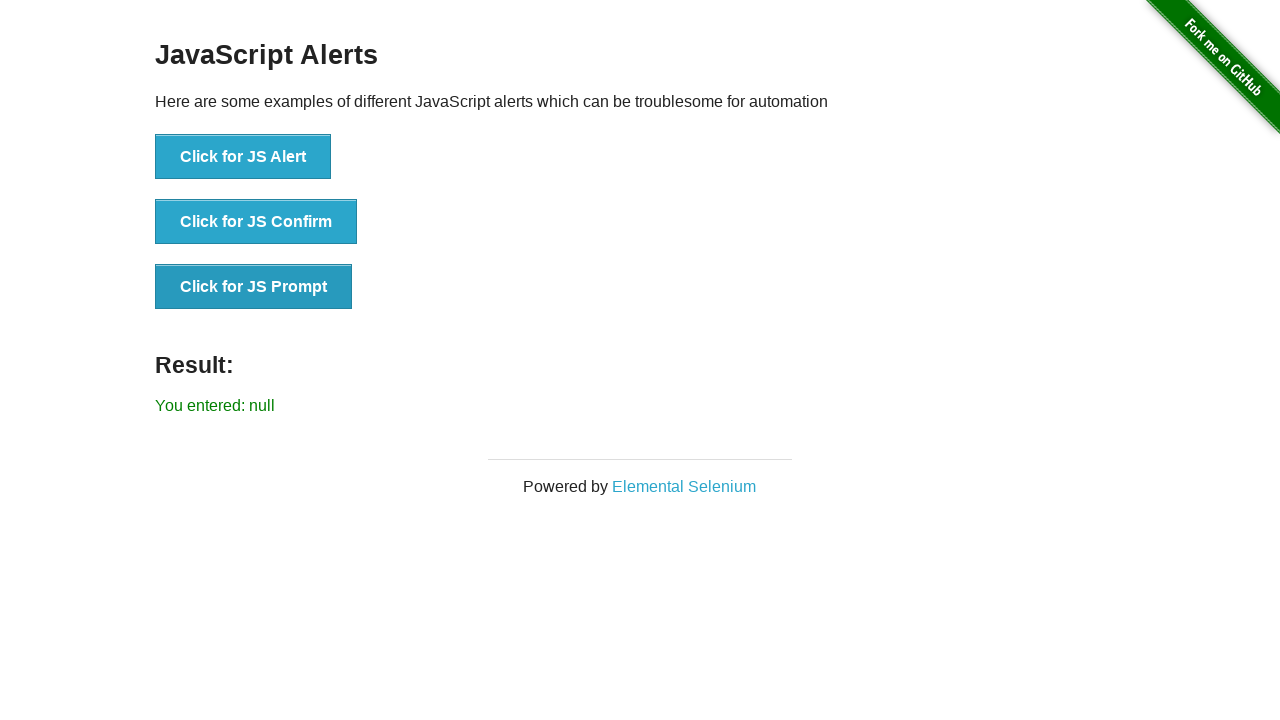

Set up dialog handler to accept prompt with text 'KEERTI'
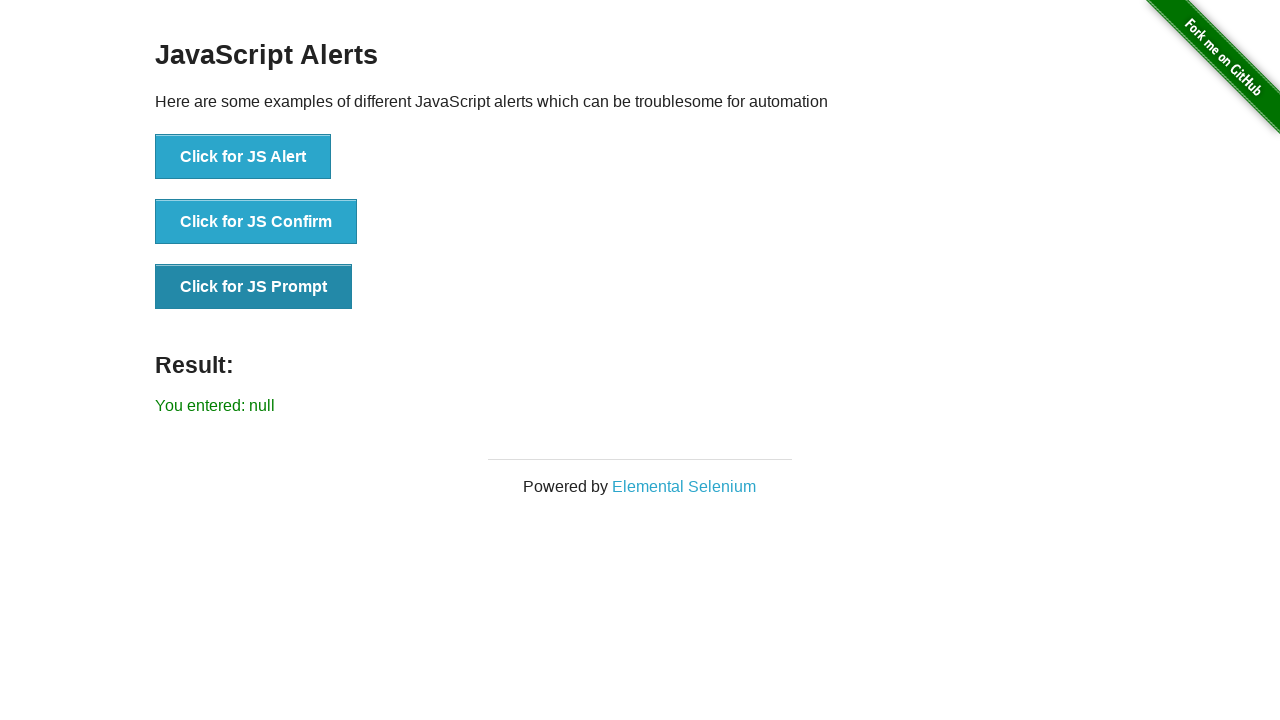

Re-clicked JS Prompt button to trigger dialog with handler active at (254, 287) on xpath=//button[@onClick = 'jsPrompt()']
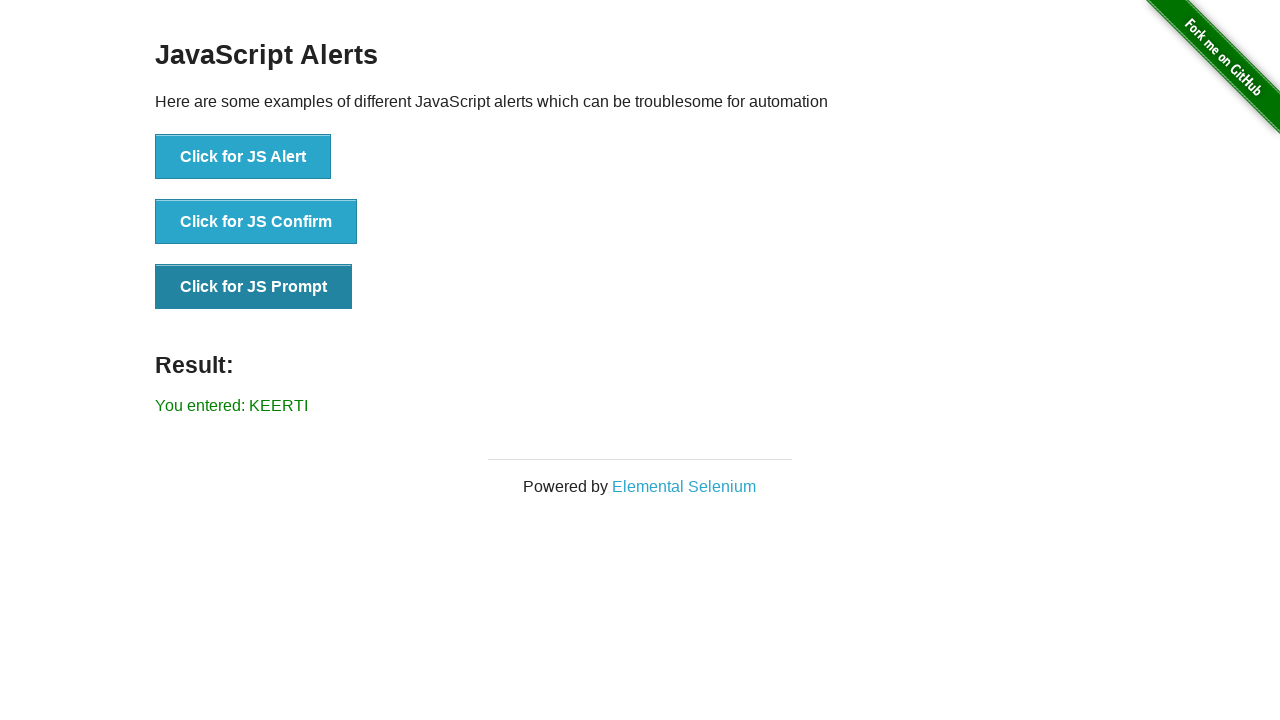

Result element appeared on the page
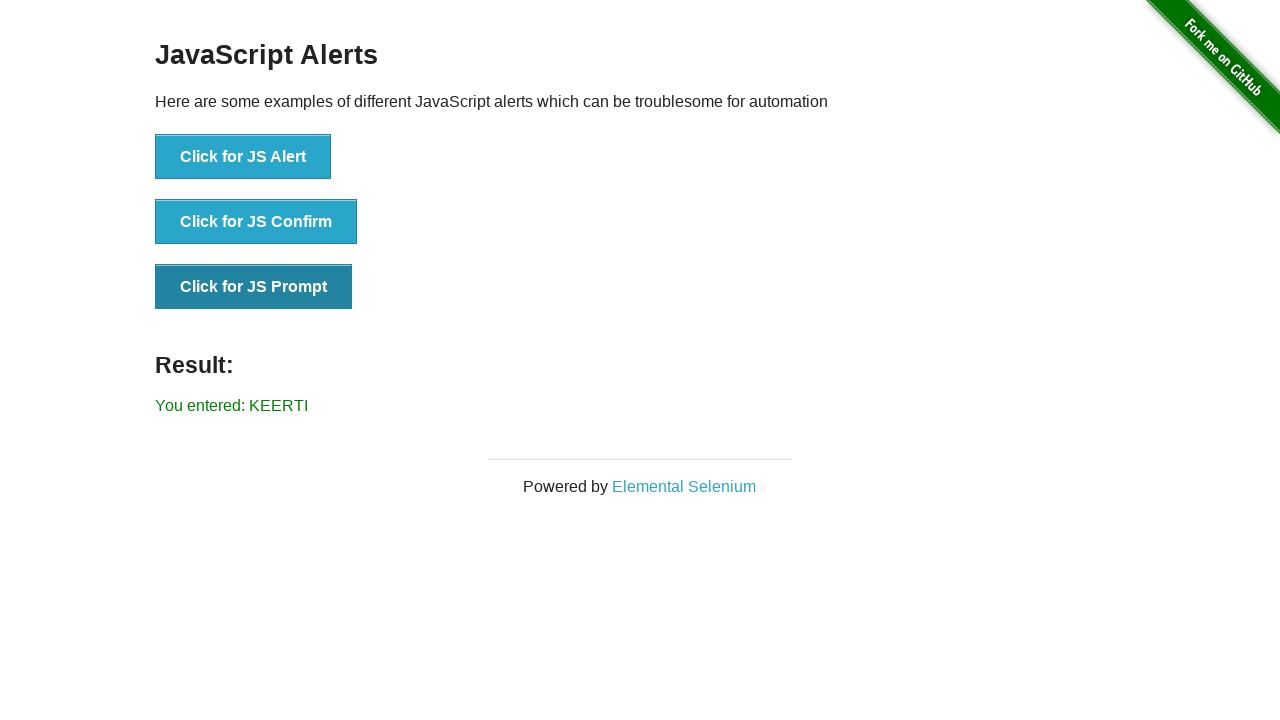

Retrieved result text content
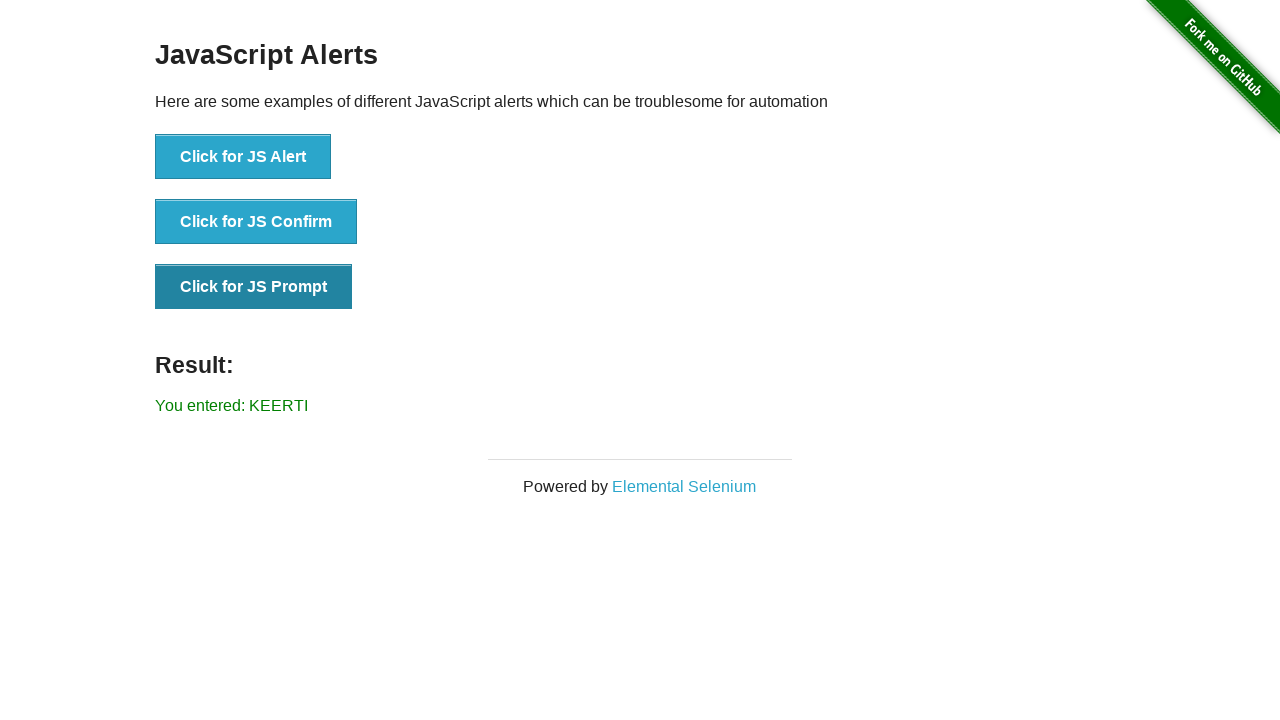

Verified result text matches expected value 'You entered: KEERTI'
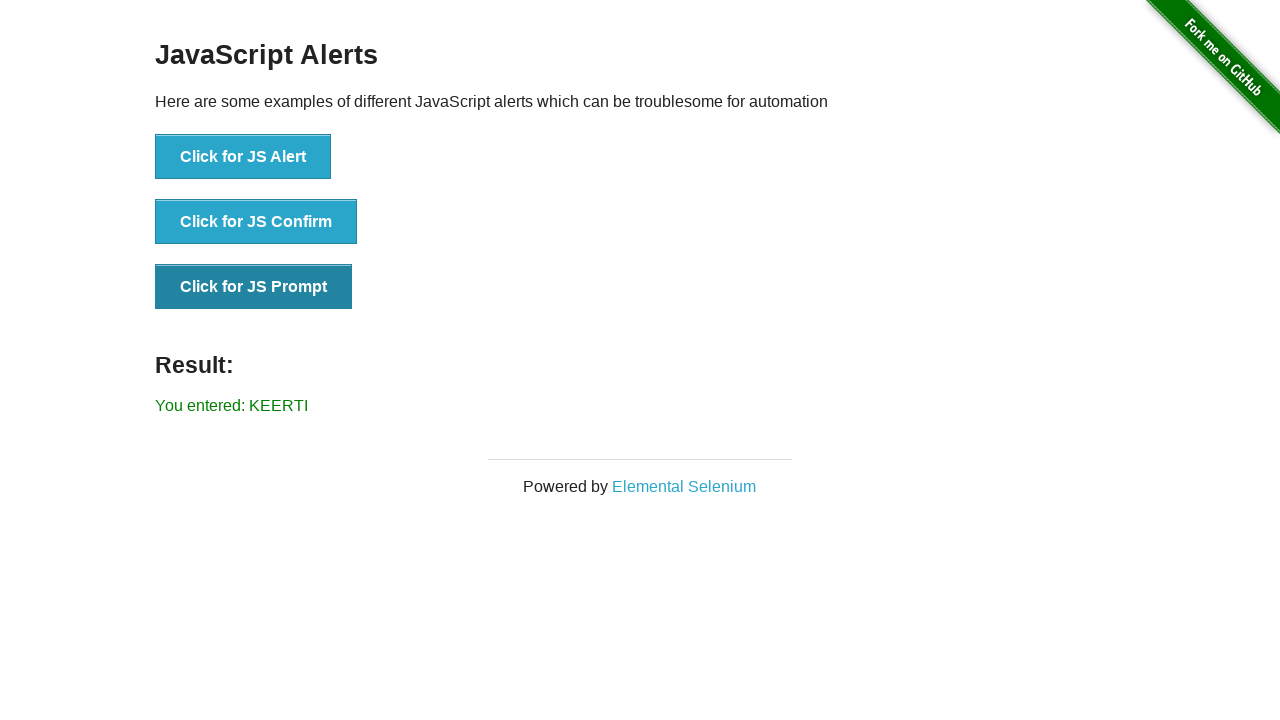

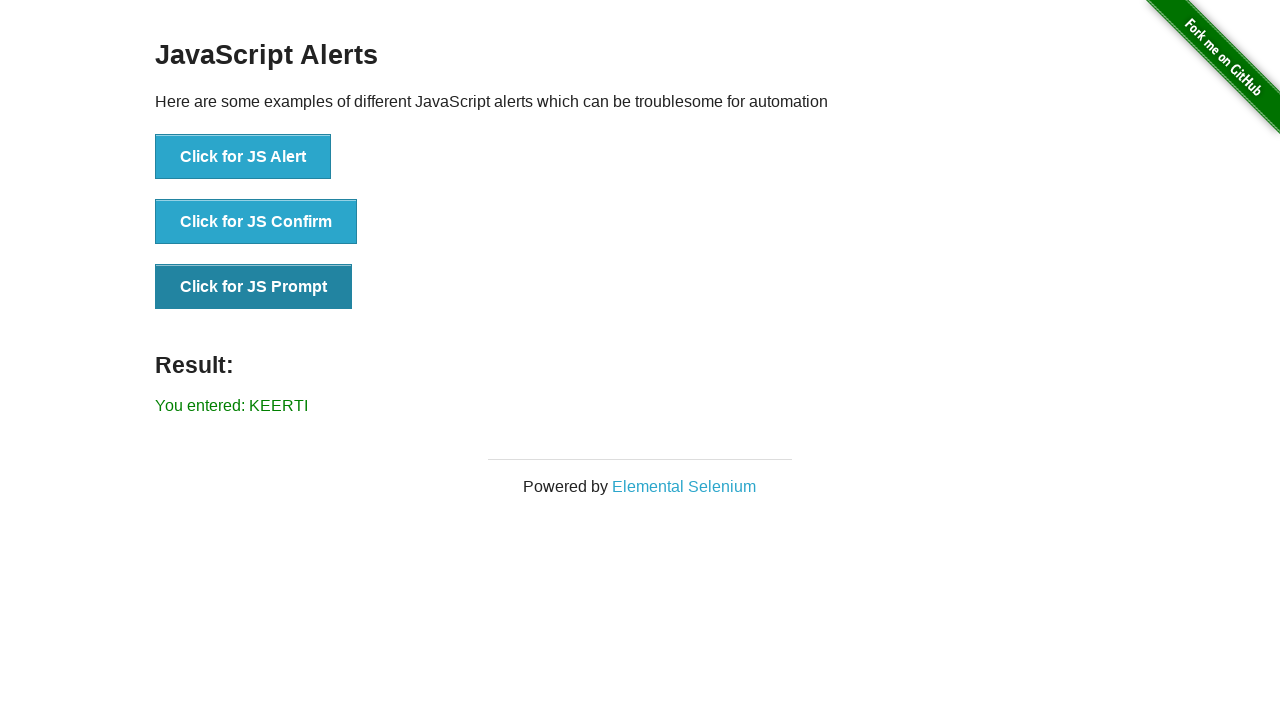